Tests tooltip functionality on the jQuery UI tooltip demo page by switching to the demo iframe, interacting with an age input field, hovering to trigger the tooltip, and verifying the tooltip content appears.

Starting URL: https://jqueryui.com/tooltip/

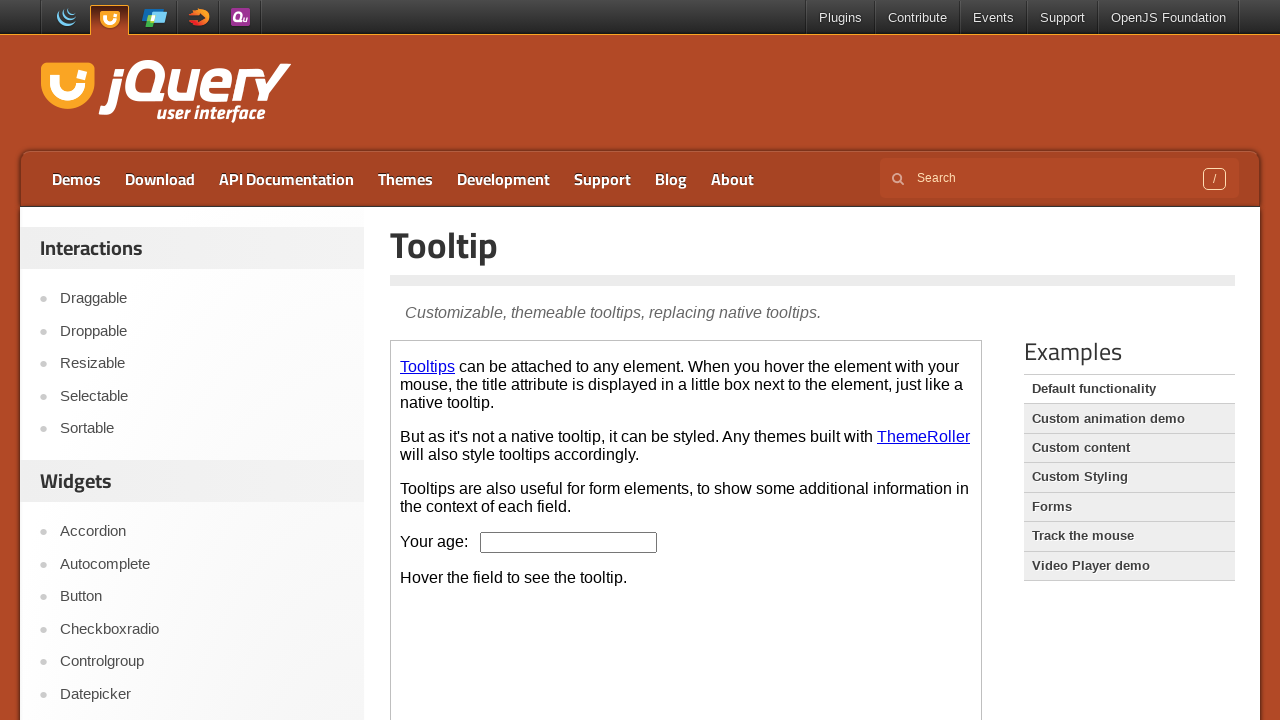

Located demo iframe
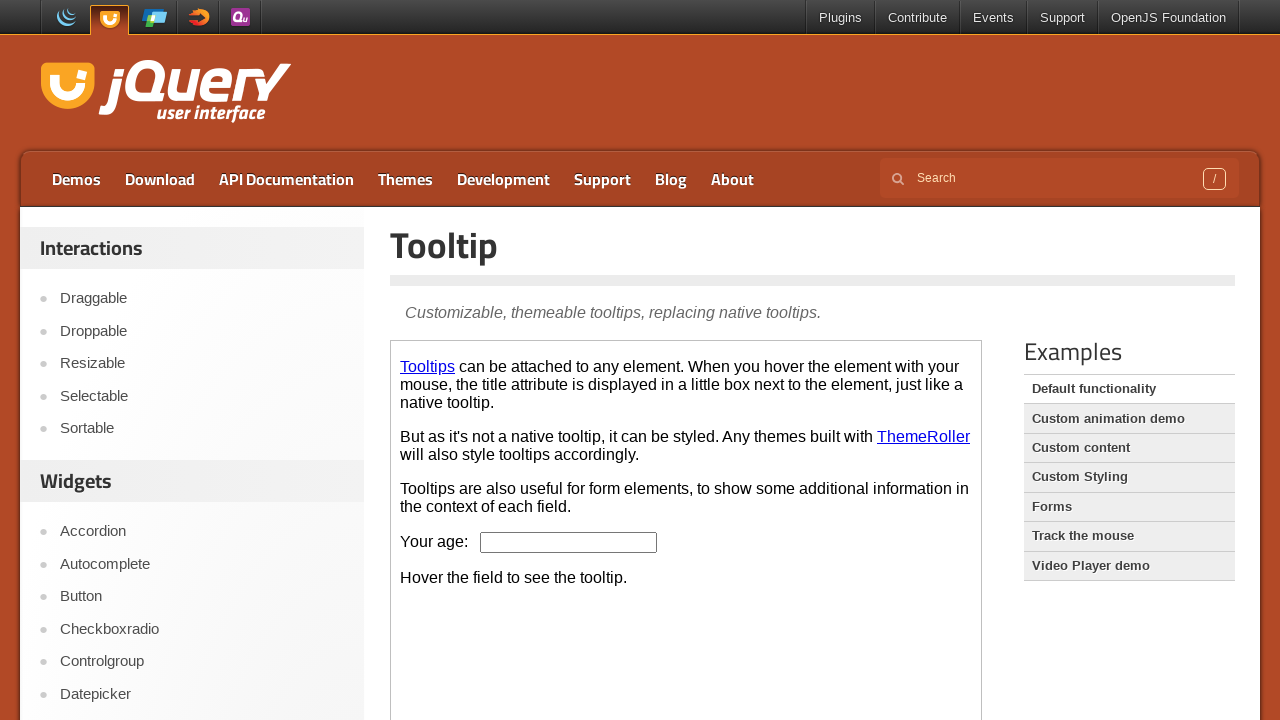

Pressed ArrowDown on age input field on .demo-frame >> internal:control=enter-frame >> #age
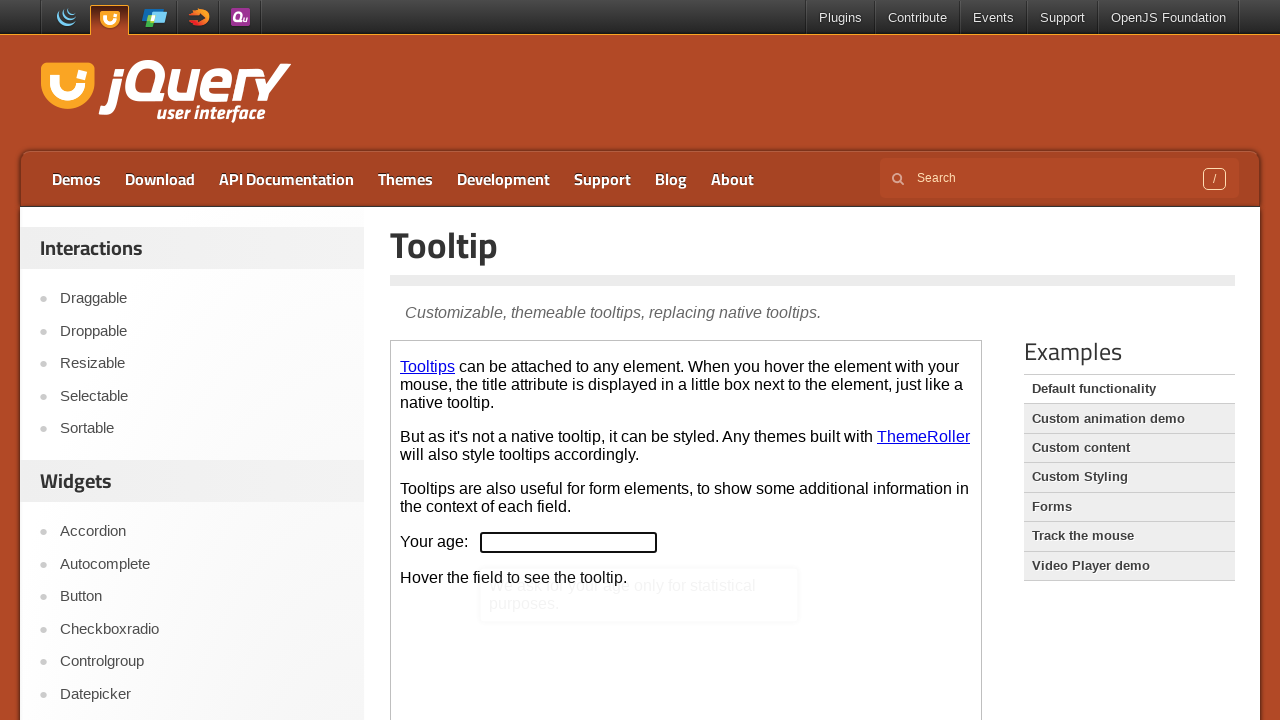

Hovered over age input field to trigger tooltip at (569, 542) on .demo-frame >> internal:control=enter-frame >> #age
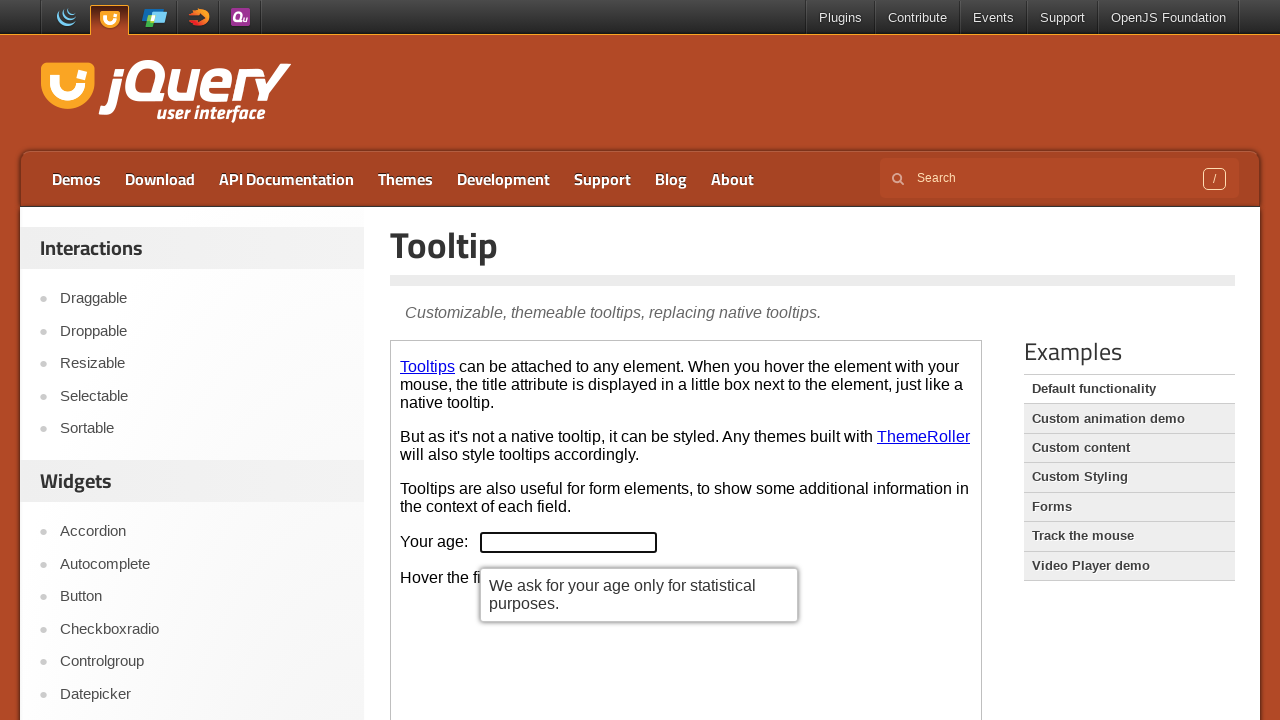

Tooltip content appeared and loaded
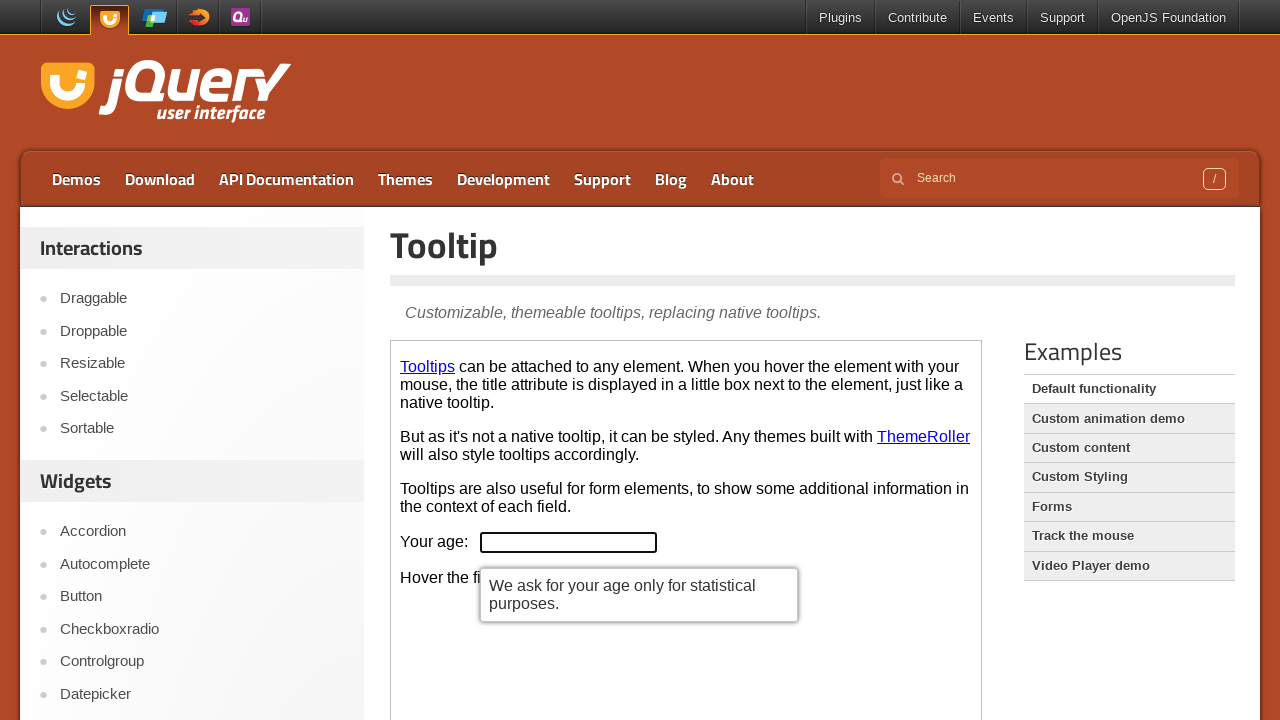

Filled age input field with value '20' on .demo-frame >> internal:control=enter-frame >> #age
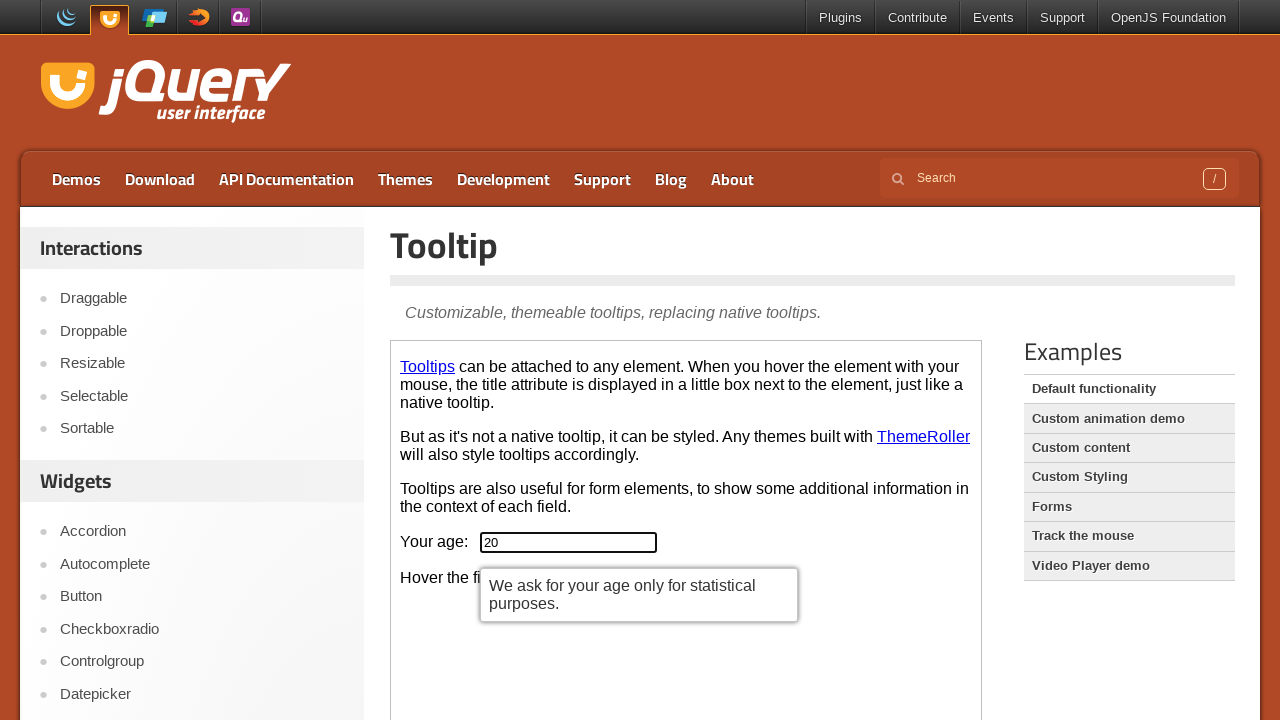

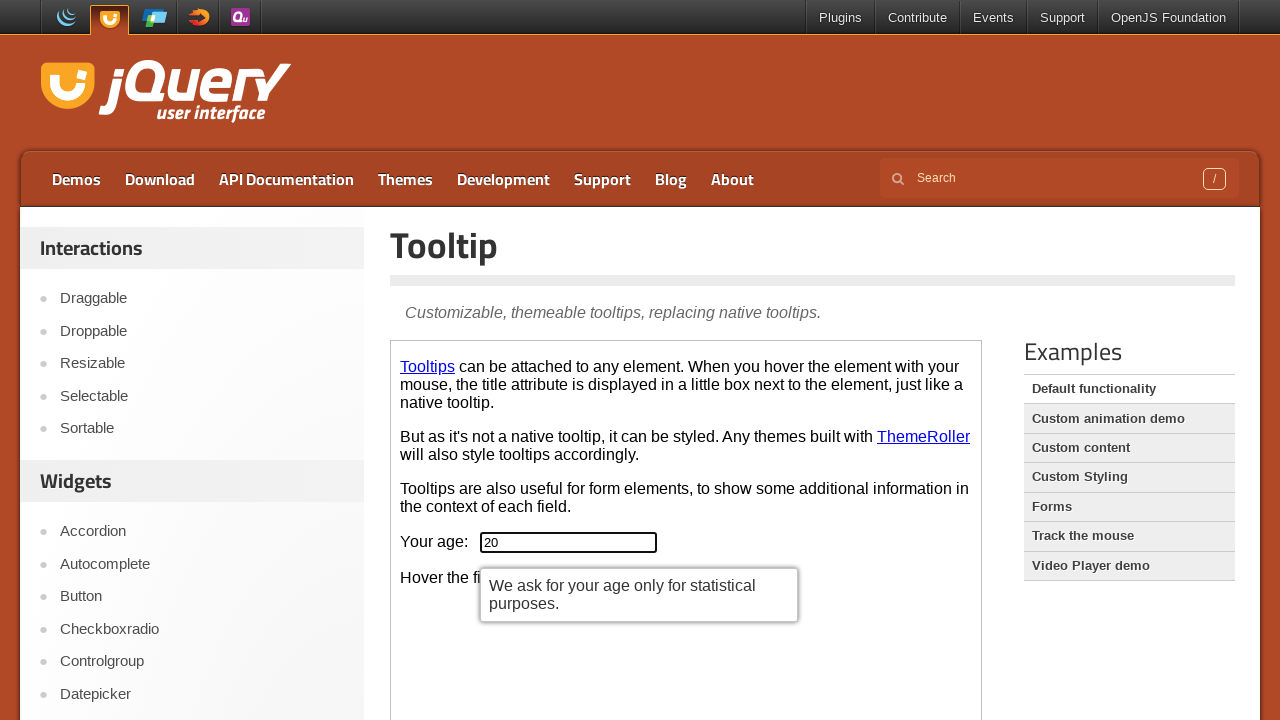